Tests drag and drop functionality by dragging element from column A to column B and verifying the elements swap positions

Starting URL: https://the-internet.herokuapp.com/drag_and_drop

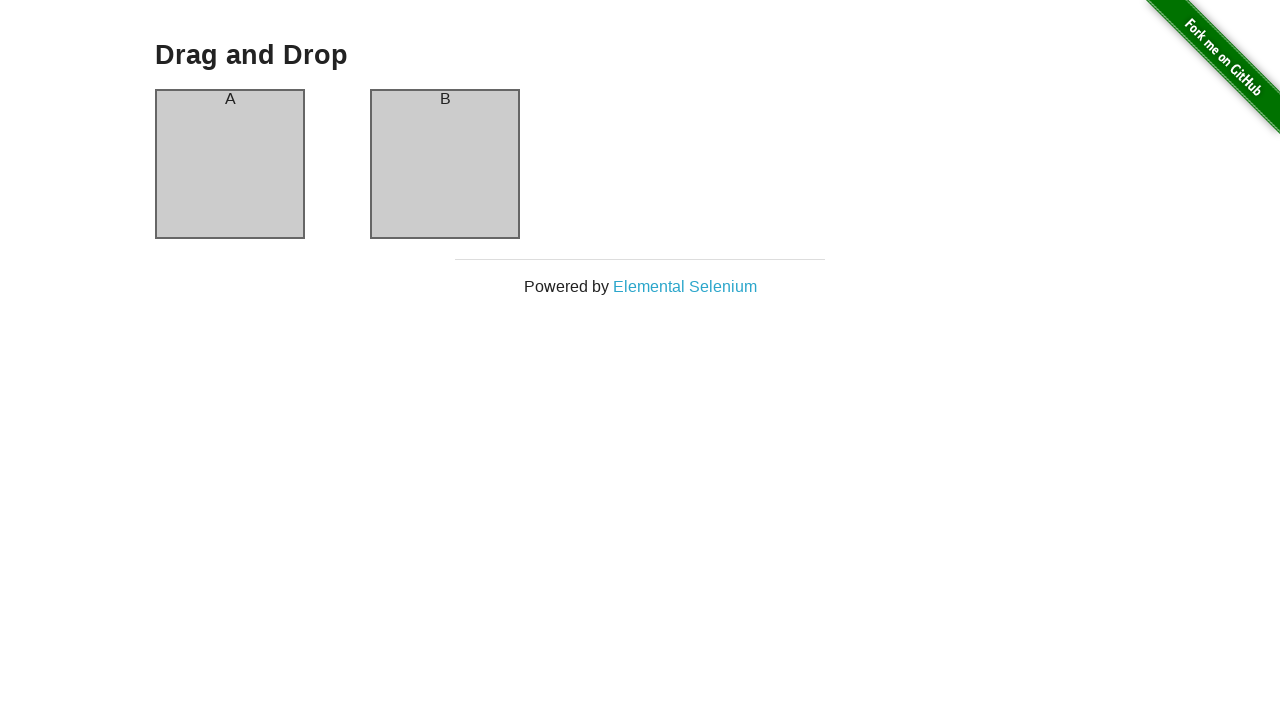

Waited for column A to be visible
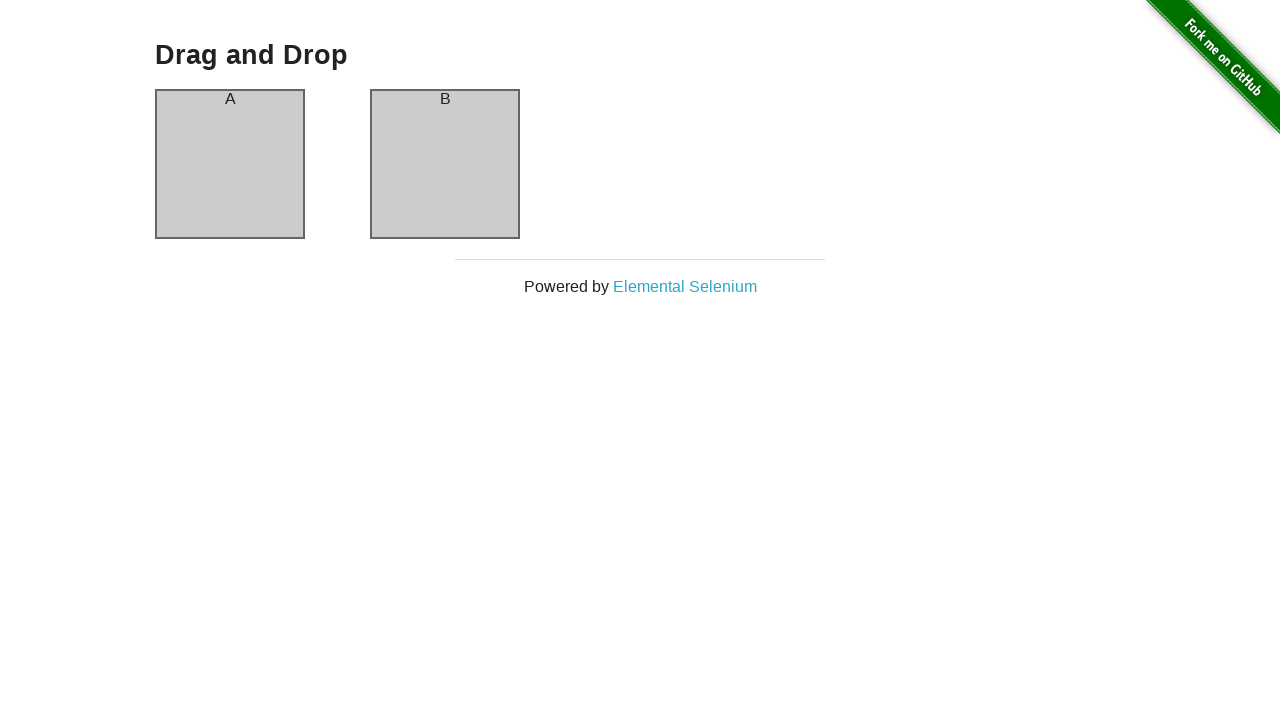

Dragged element from column A to column B at (445, 164)
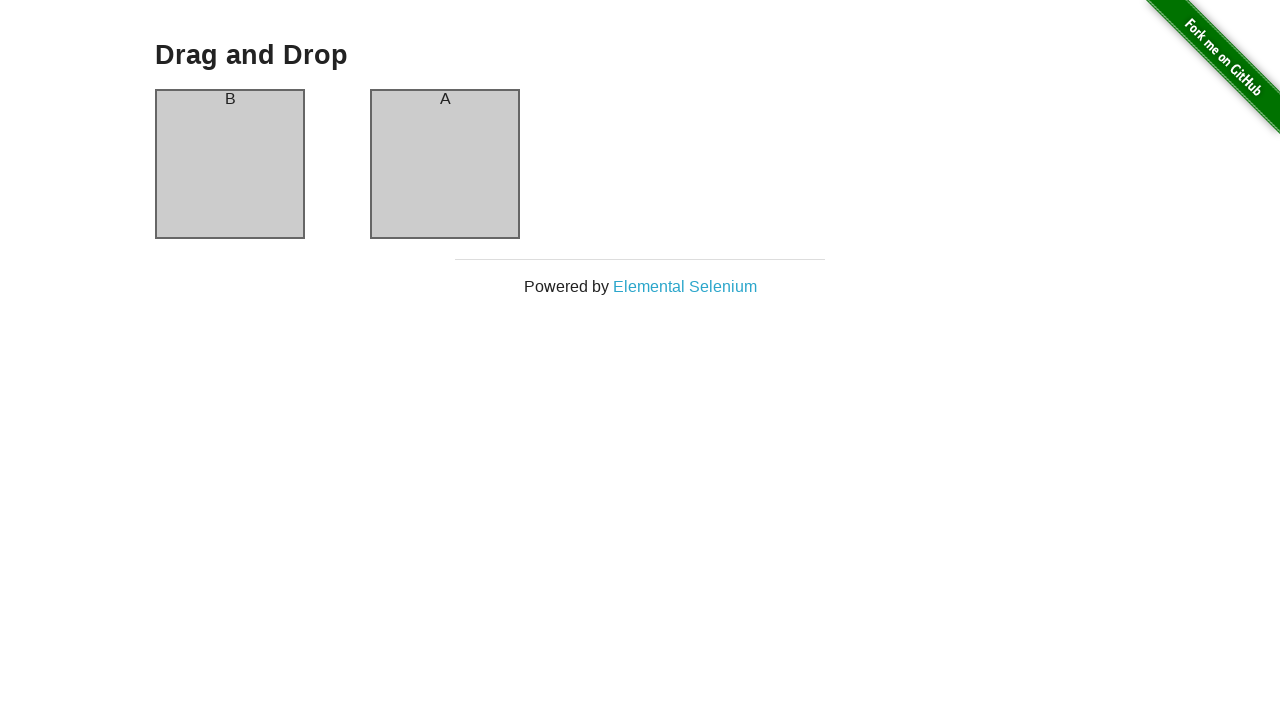

Waited for column A to be visible after drag and drop
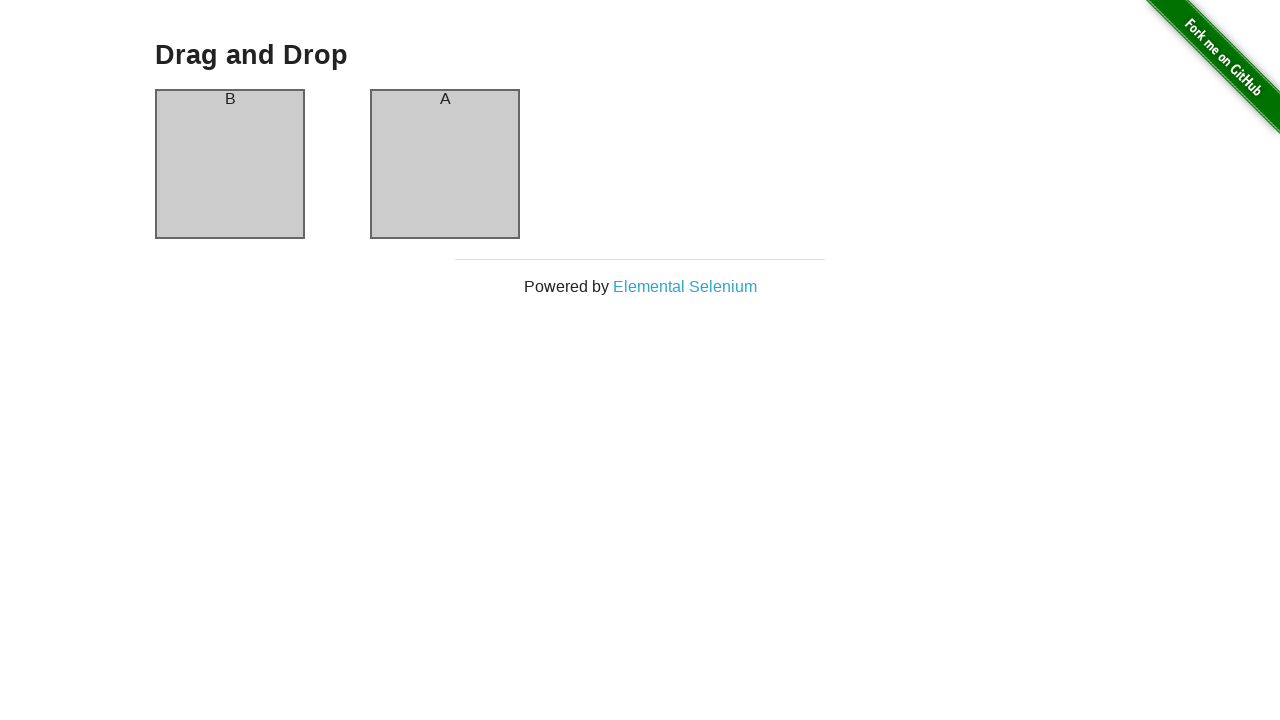

Verified column A now contains 'B' text - elements swapped successfully
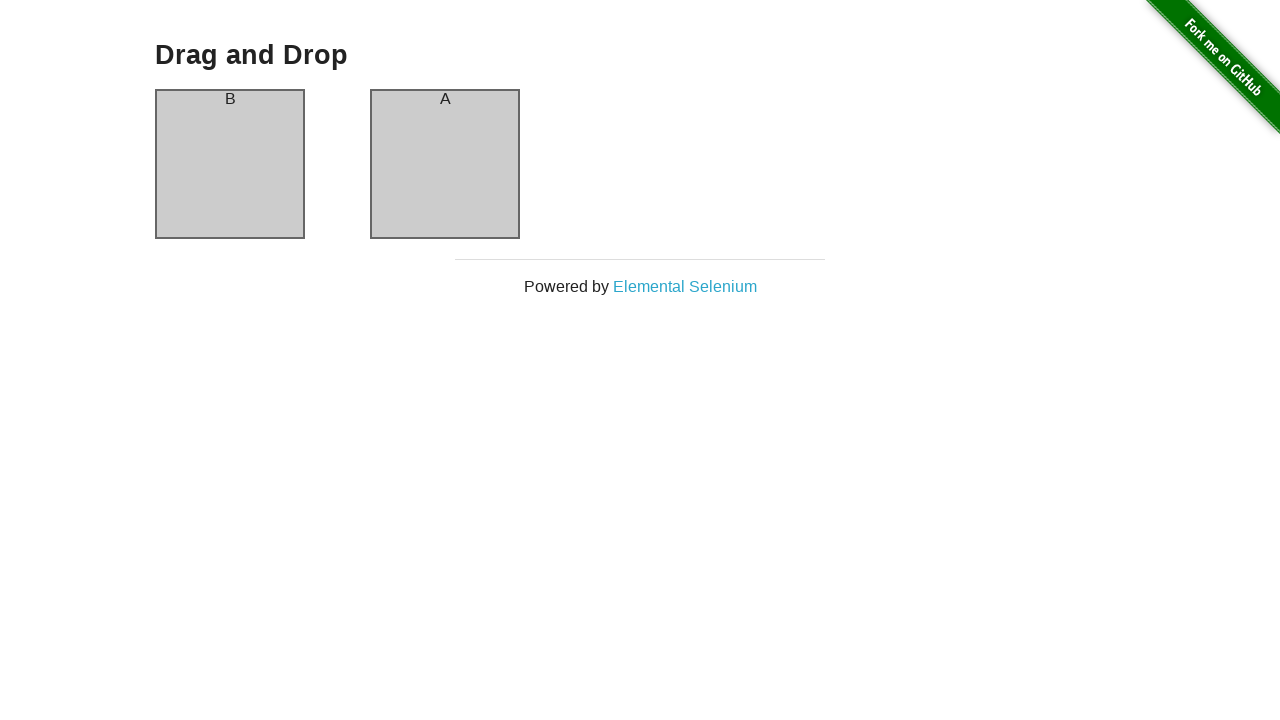

Verified column B now contains 'A' text - swap operation complete
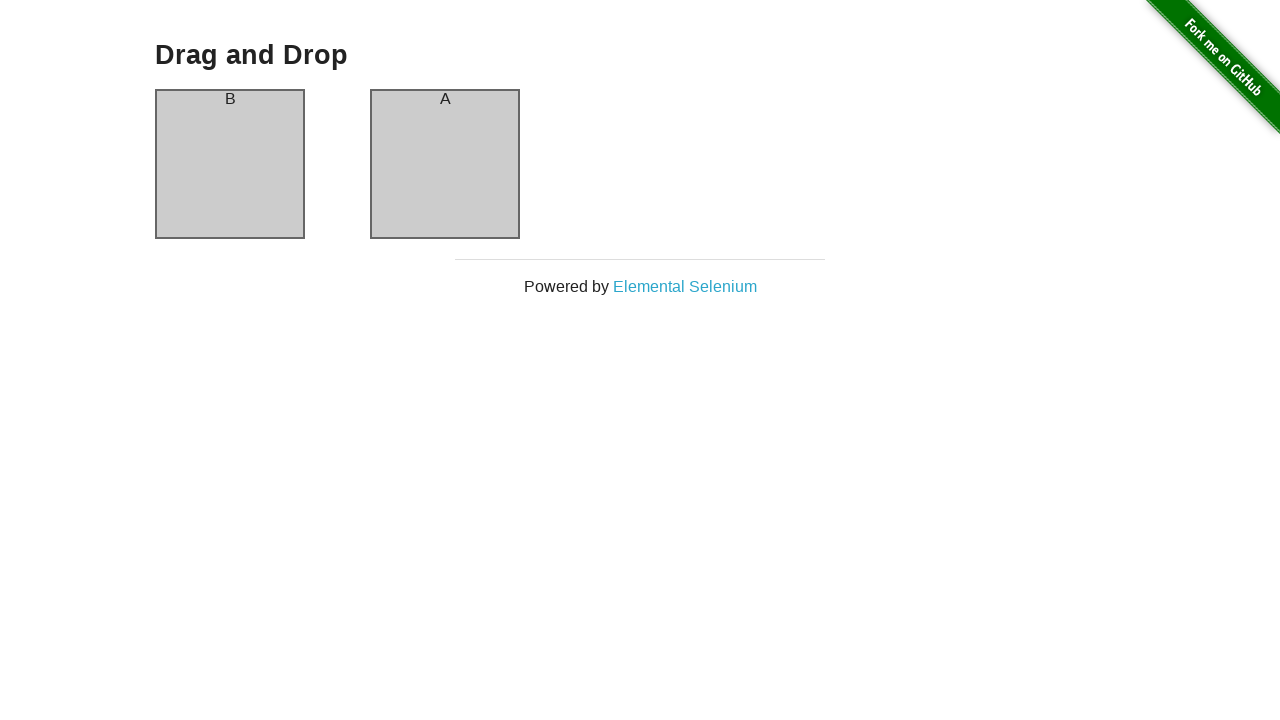

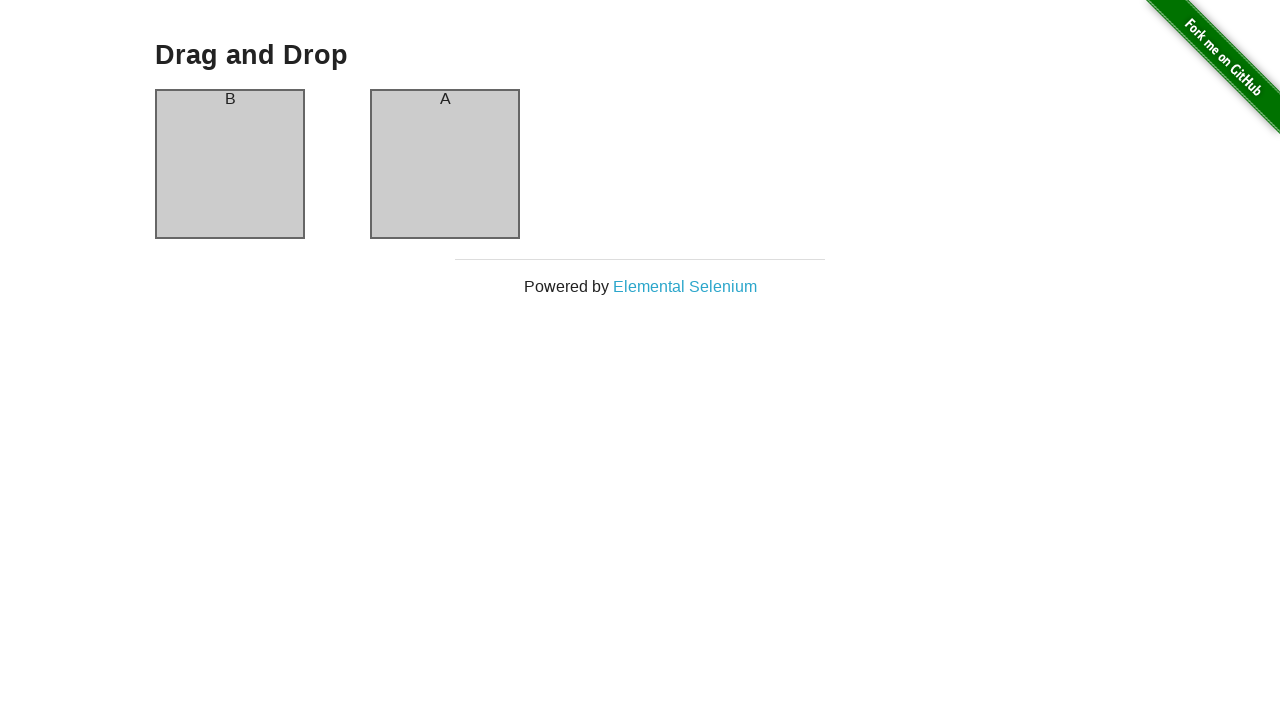